Tests browser navigation features including back/forward navigation, opening new windows and tabs, and navigating to multiple Italian heritage sites (Pompeii and Mount Vesuvius National Park).

Starting URL: http://pompeiisites.org/en

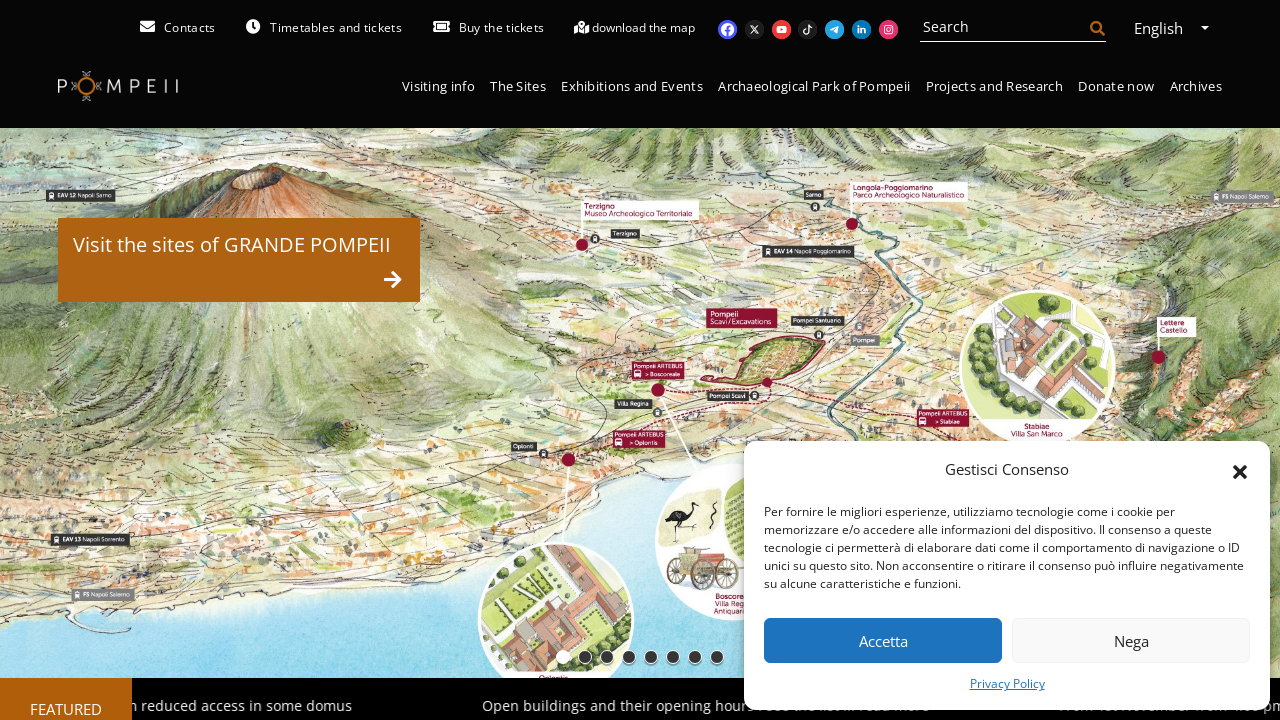

Navigated back from the starting page
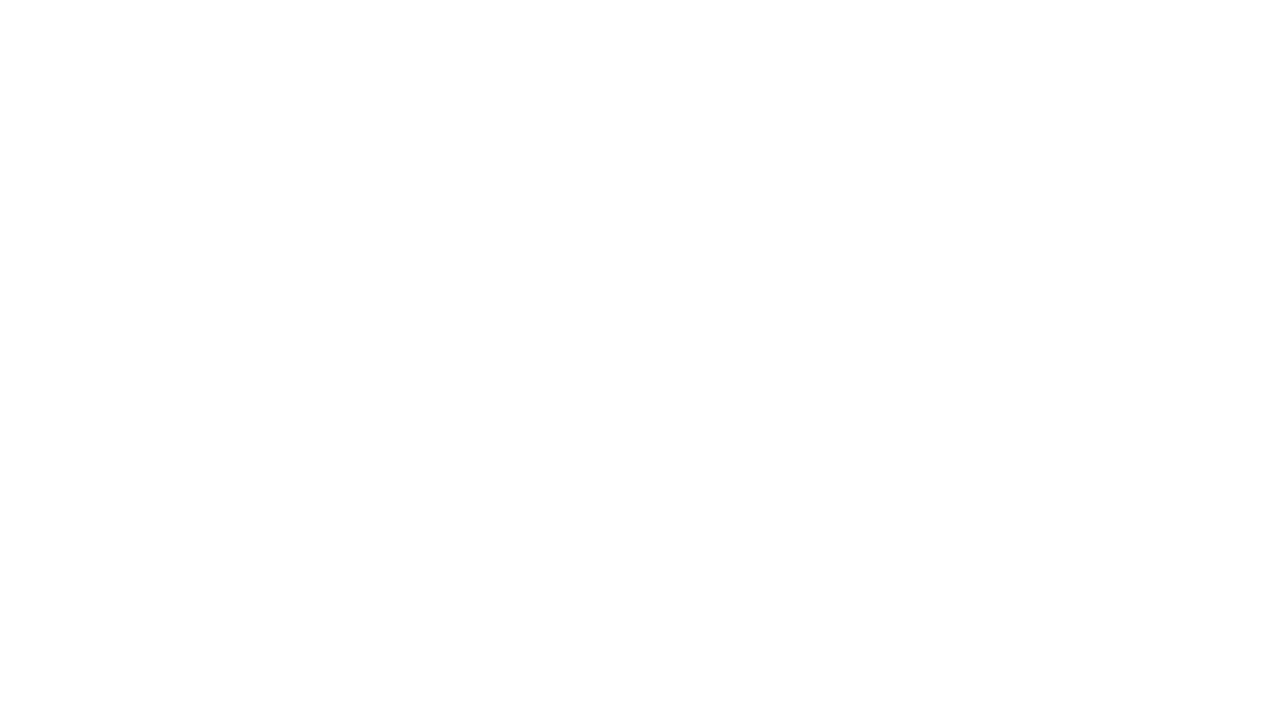

Page loaded after back navigation
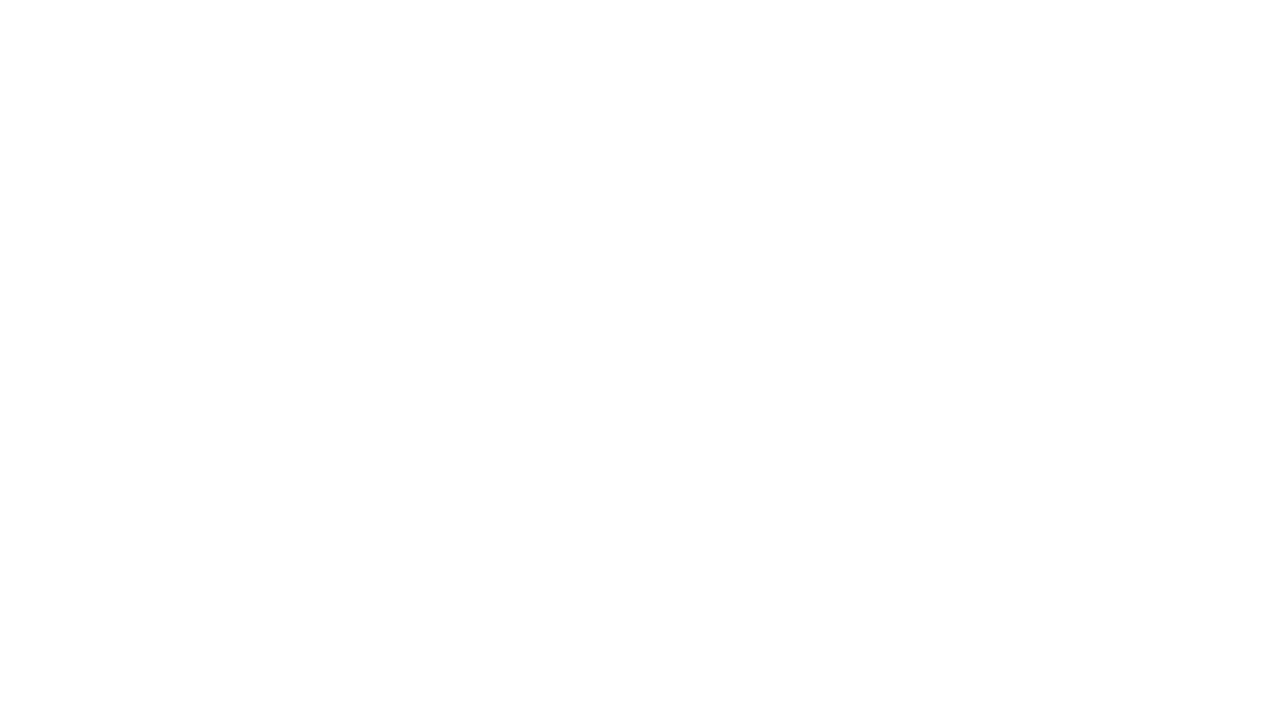

Navigated forward
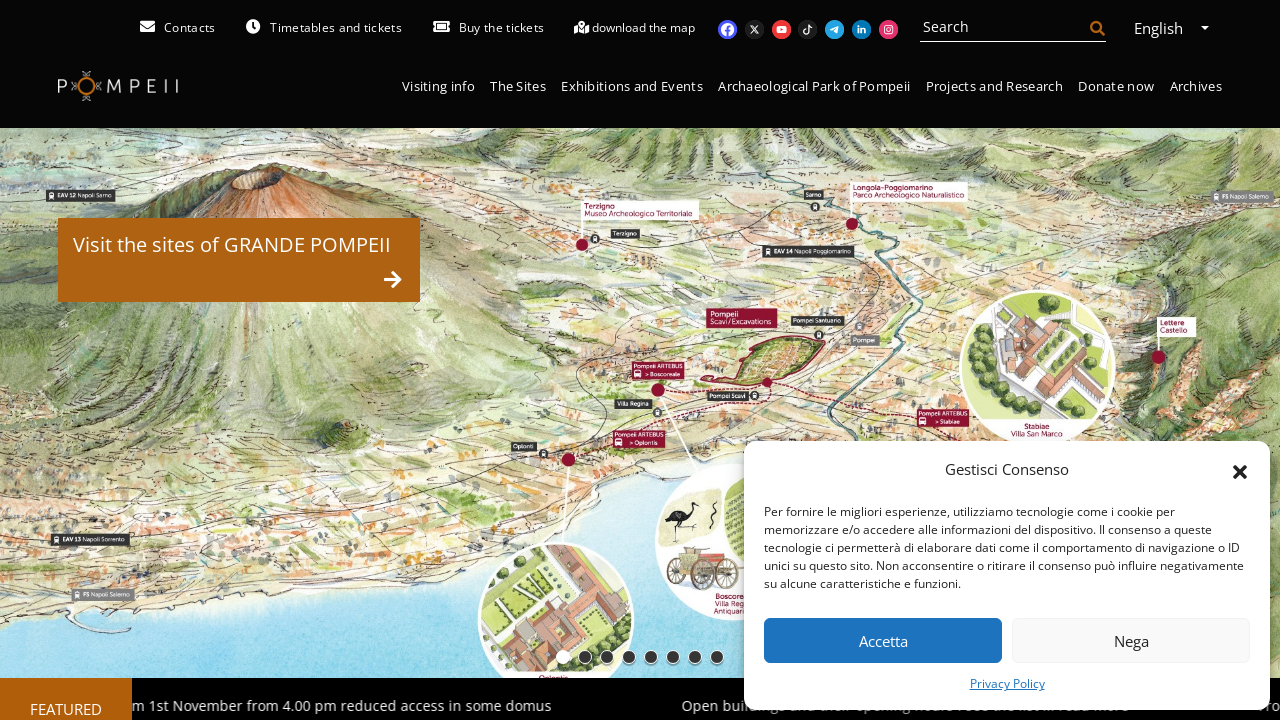

Page loaded after forward navigation
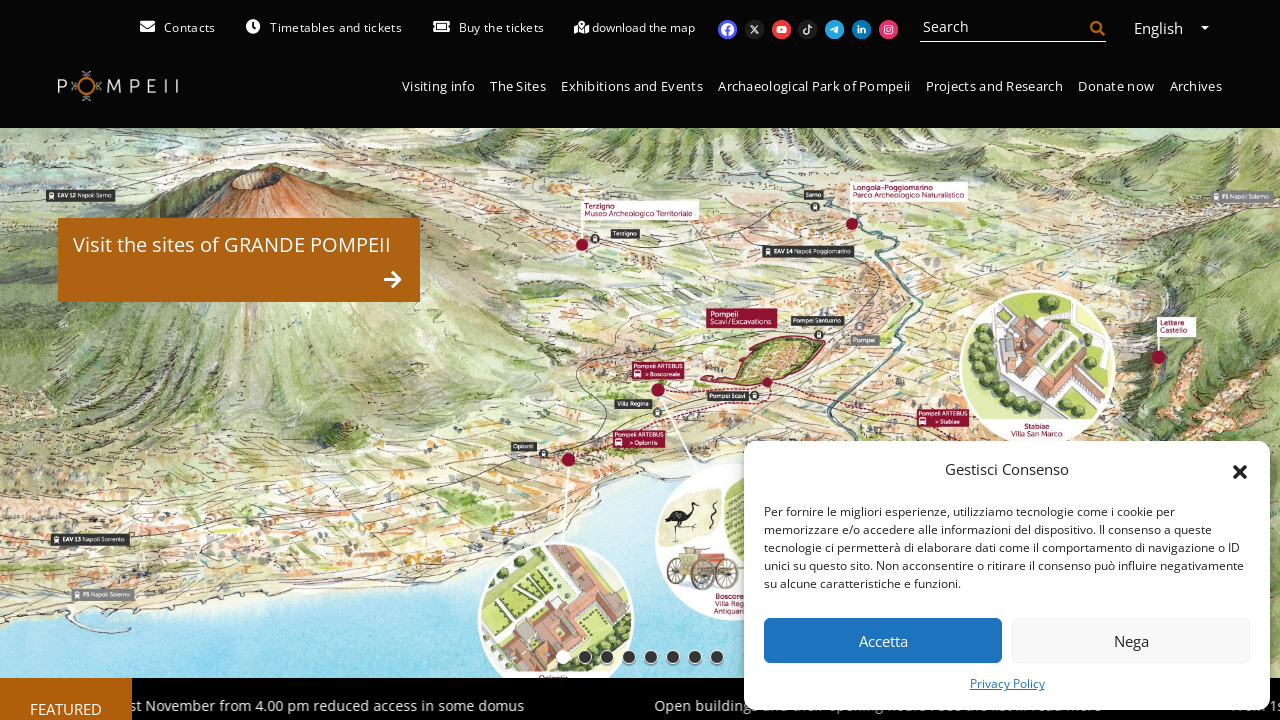

Opened new page/window
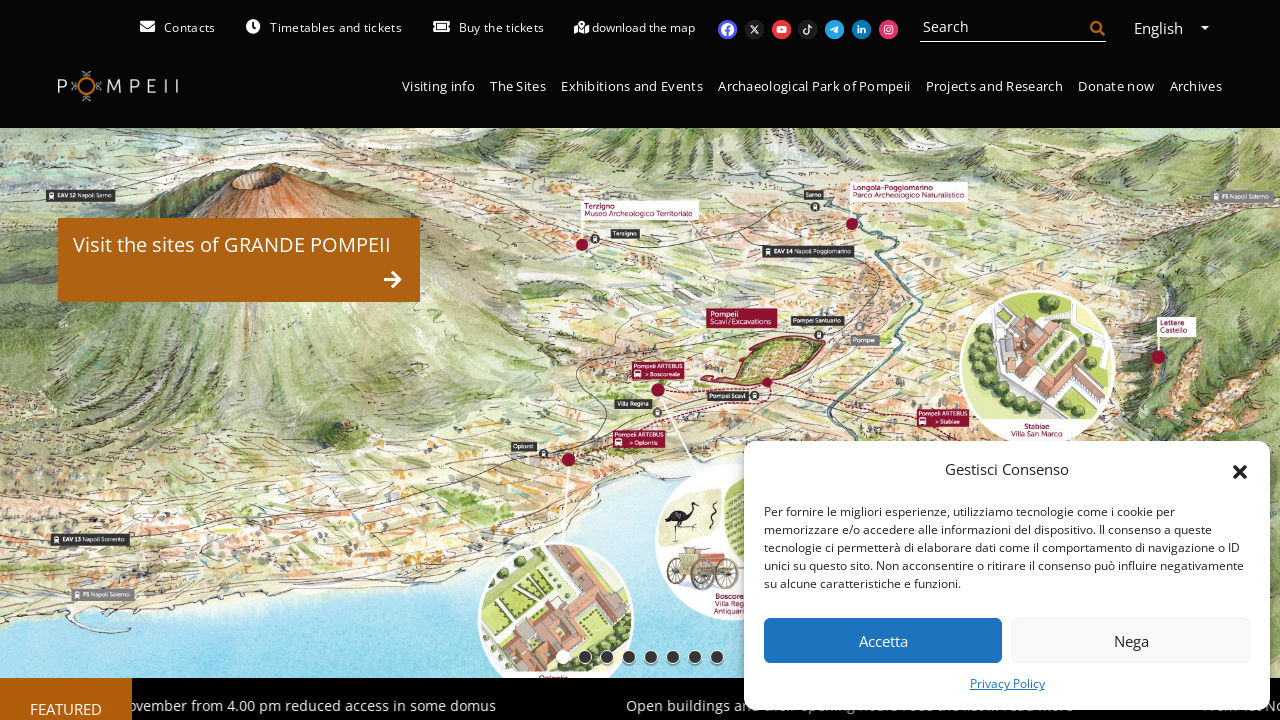

Navigated new page to Mount Vesuvius National Park website
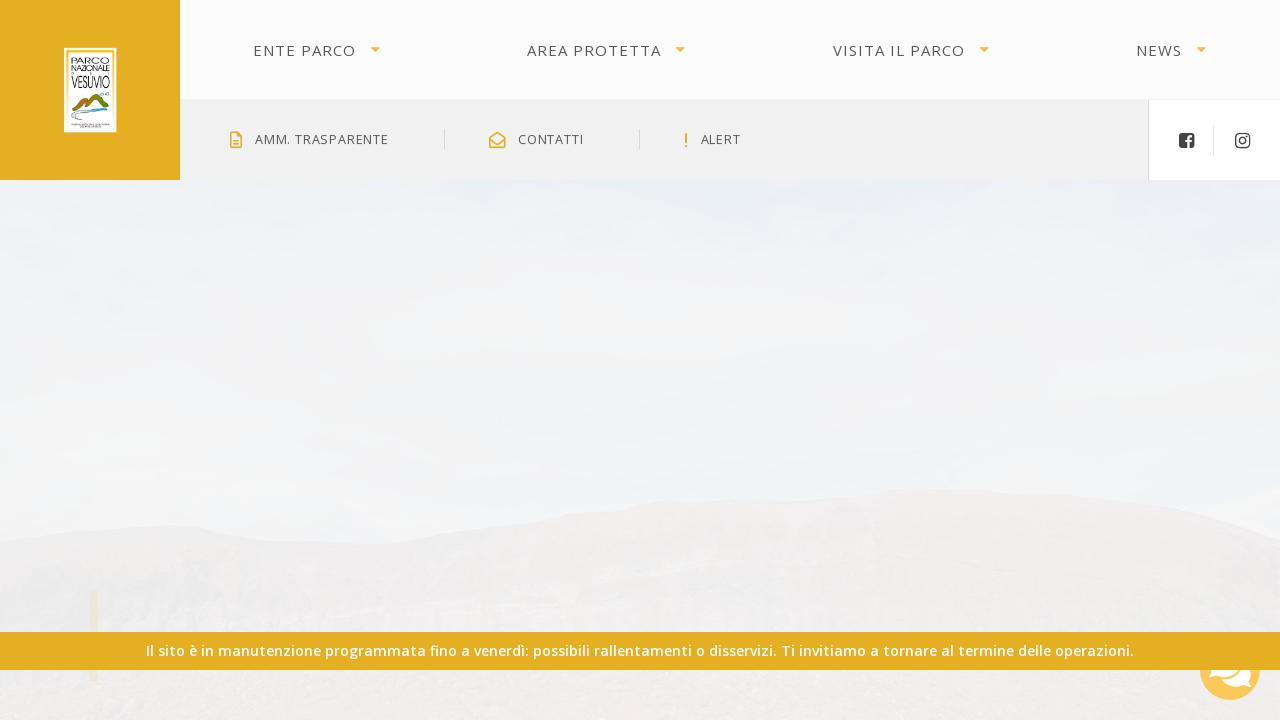

Mount Vesuvius National Park page loaded
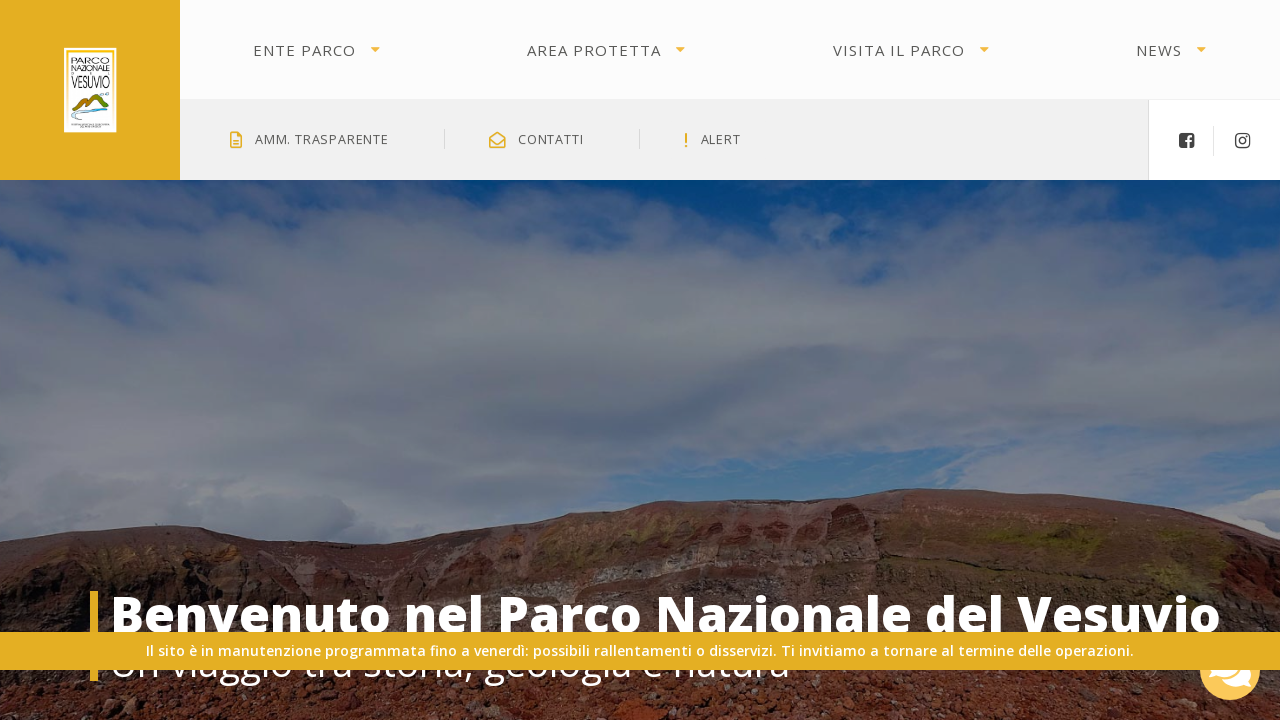

Opened another new page/tab
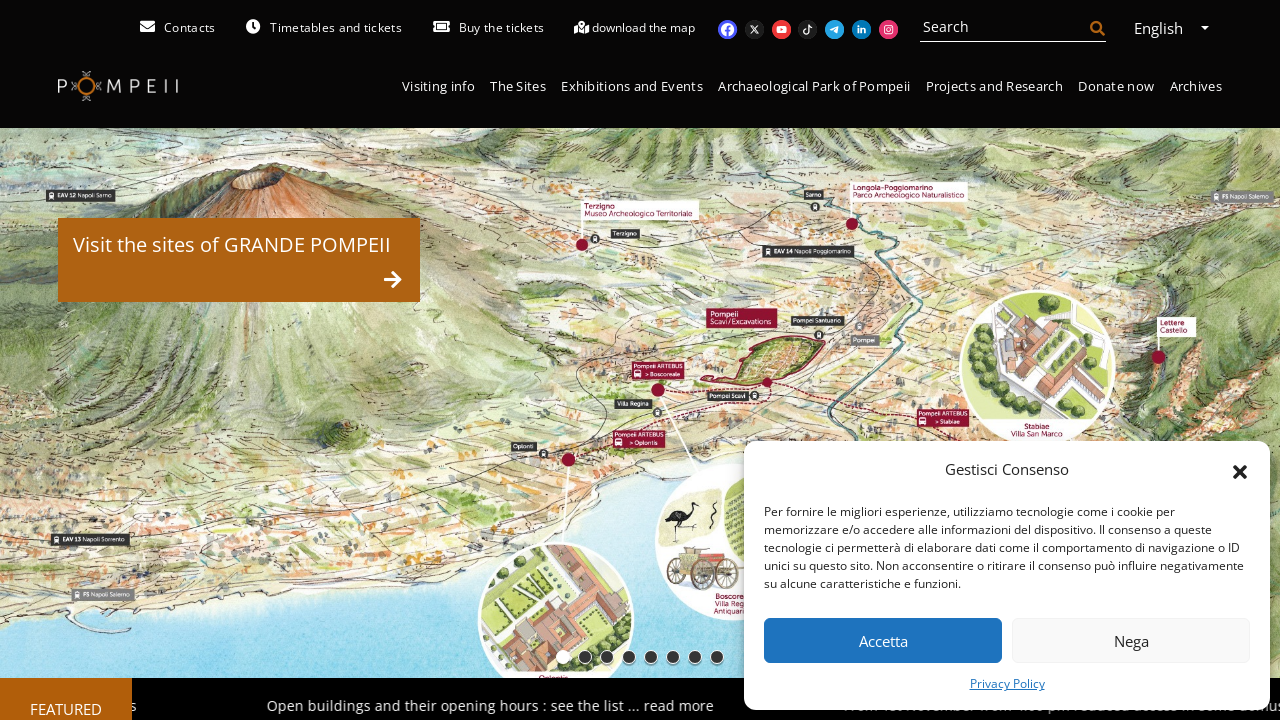

Set viewport size to 1400x1400 on original page
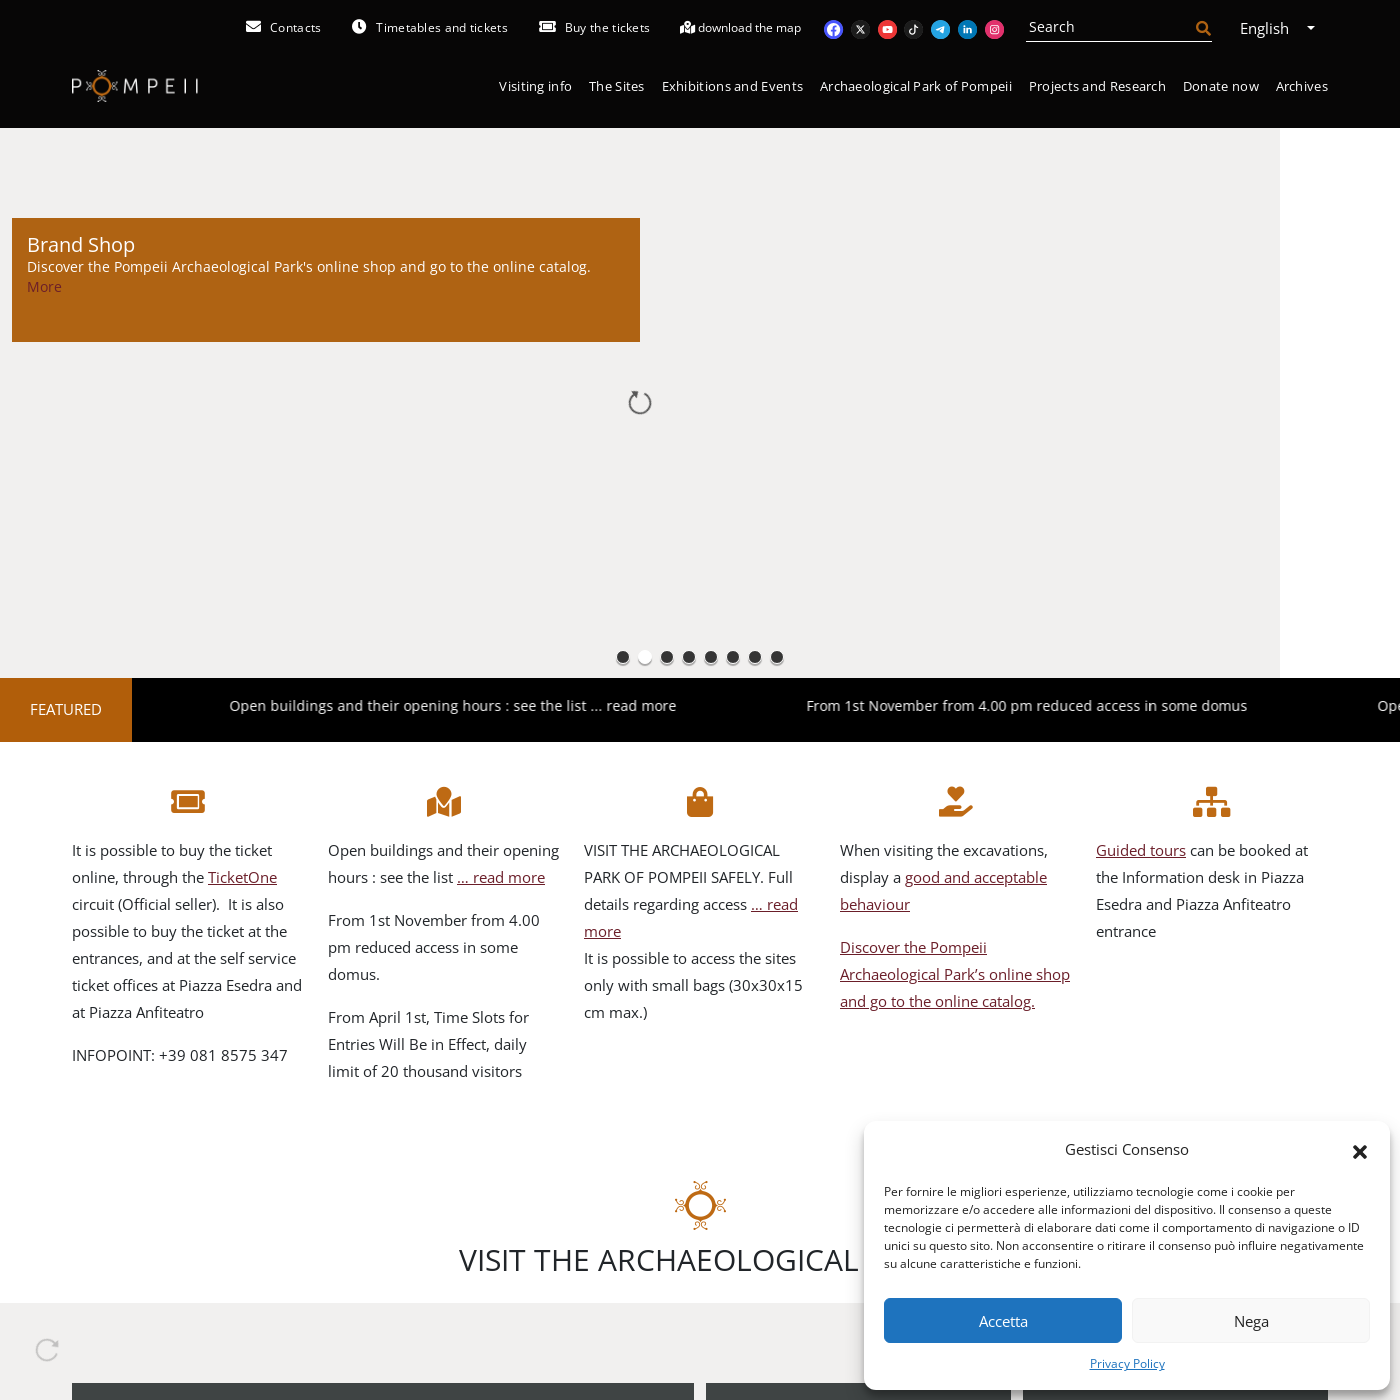

Navigated to Pompeii exhibition page (Art and Sensuality in the Houses of Pompeii)
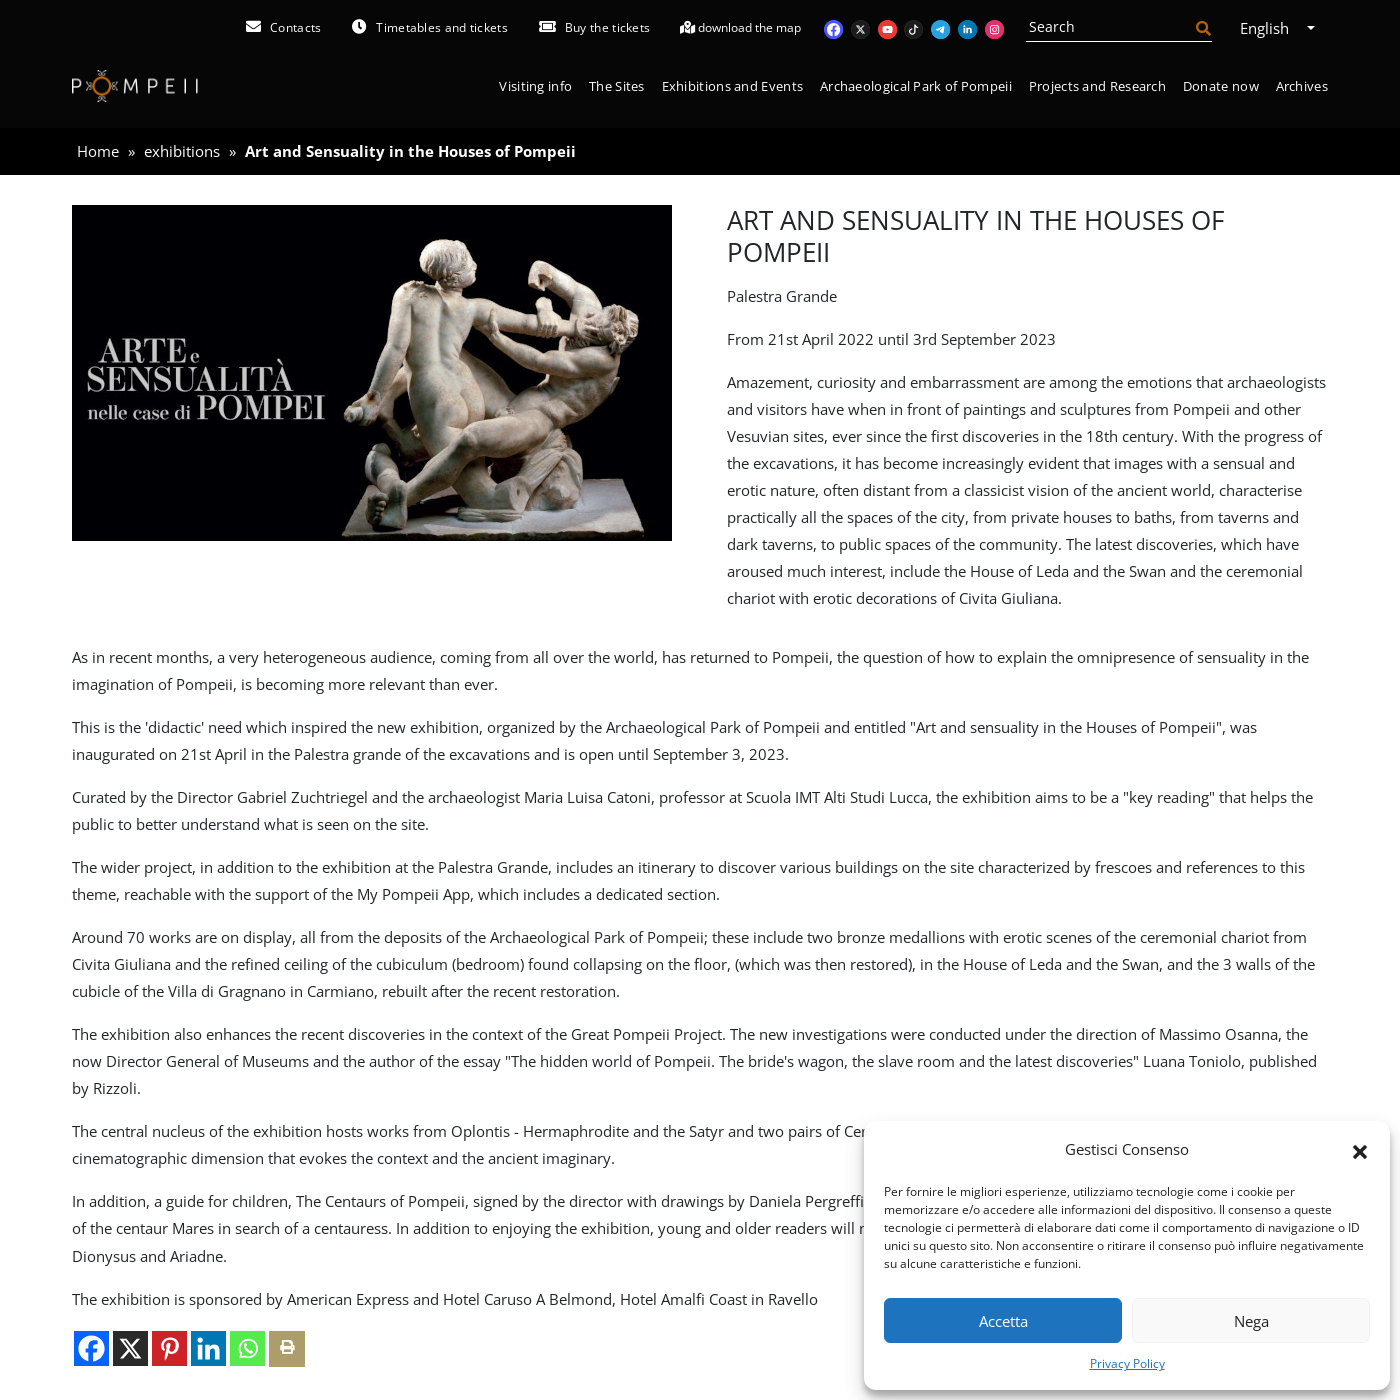

Exhibition page loaded
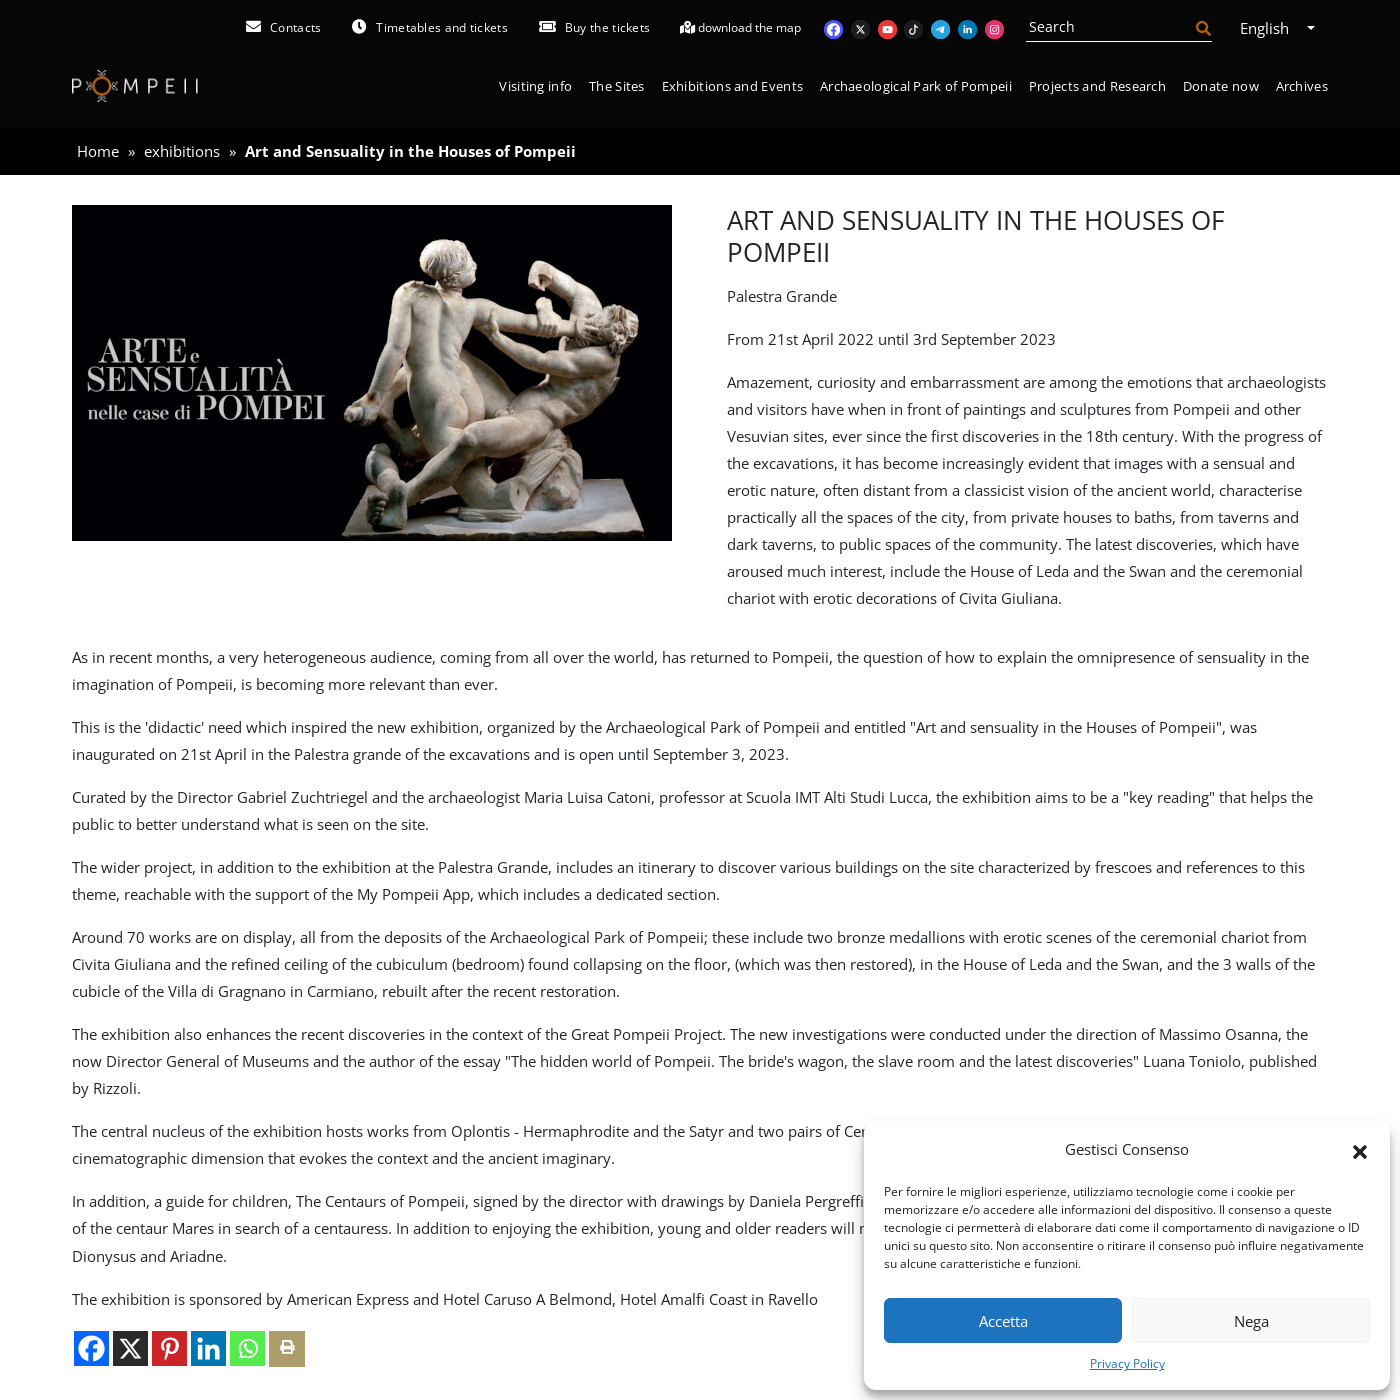

Closed Mount Vesuvius National Park page
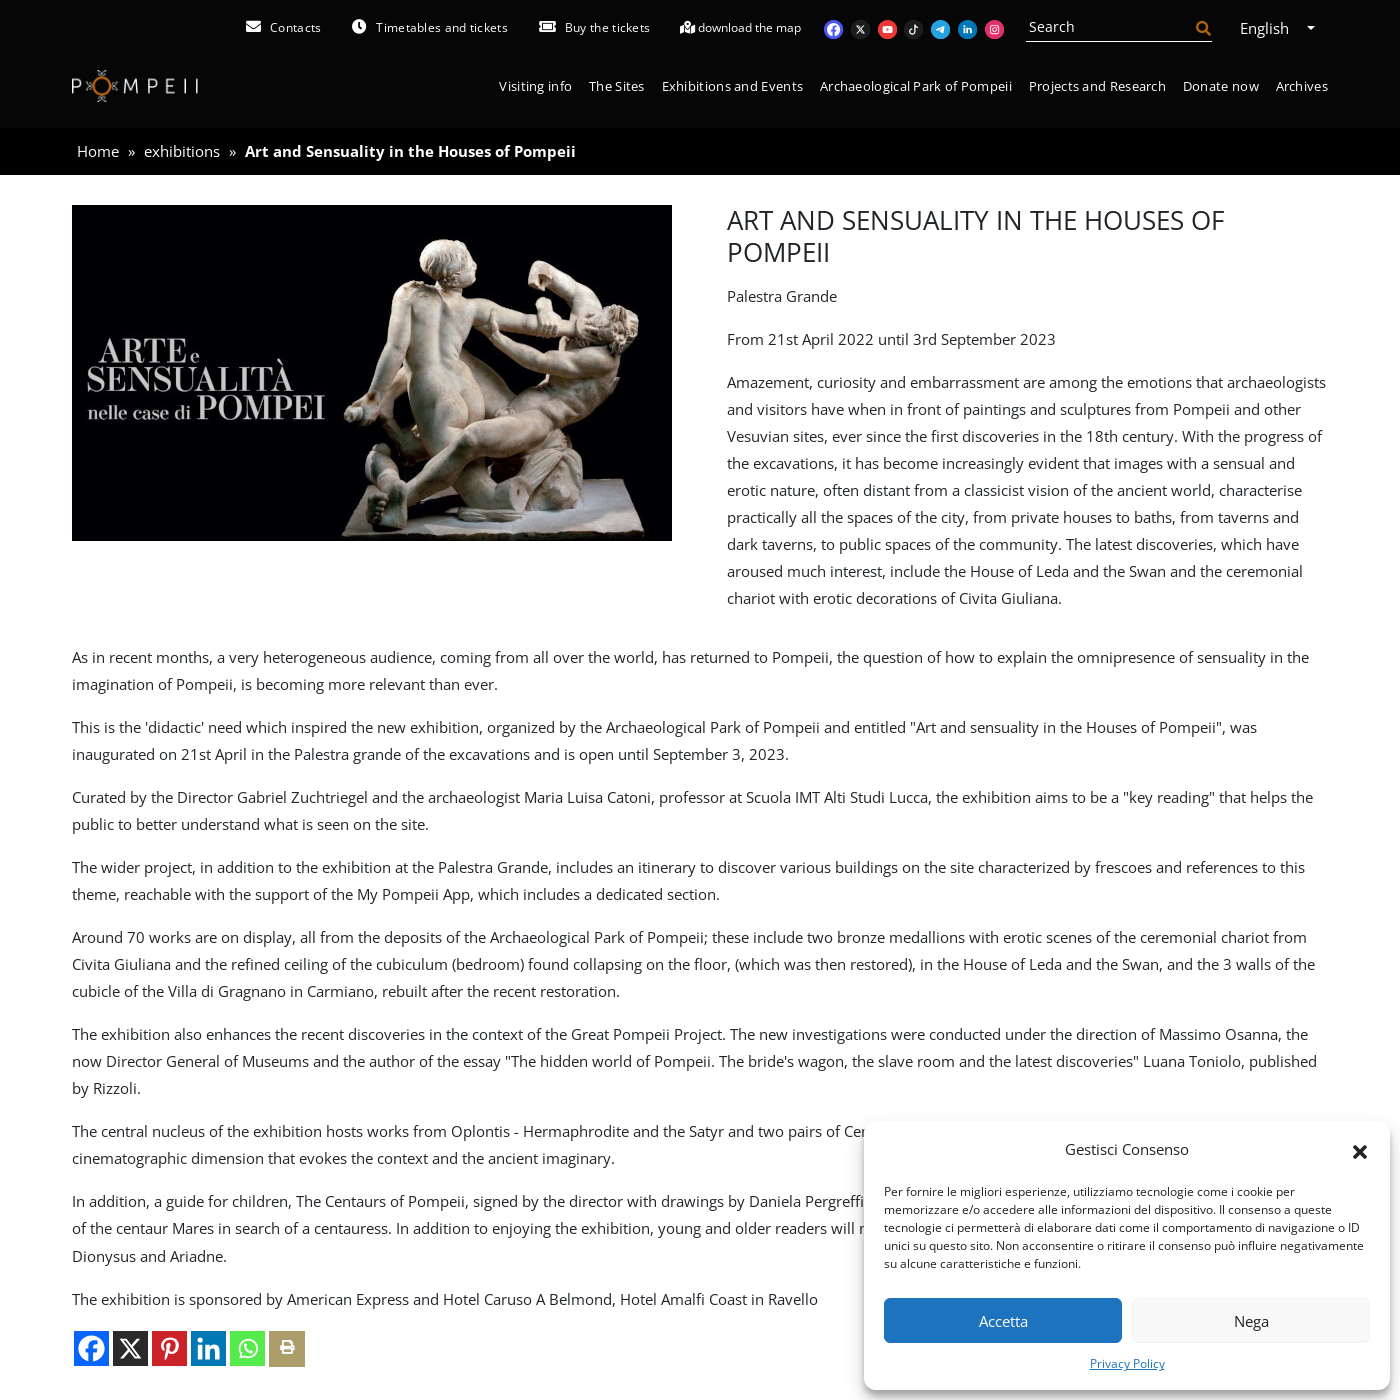

Closed additional tab/page
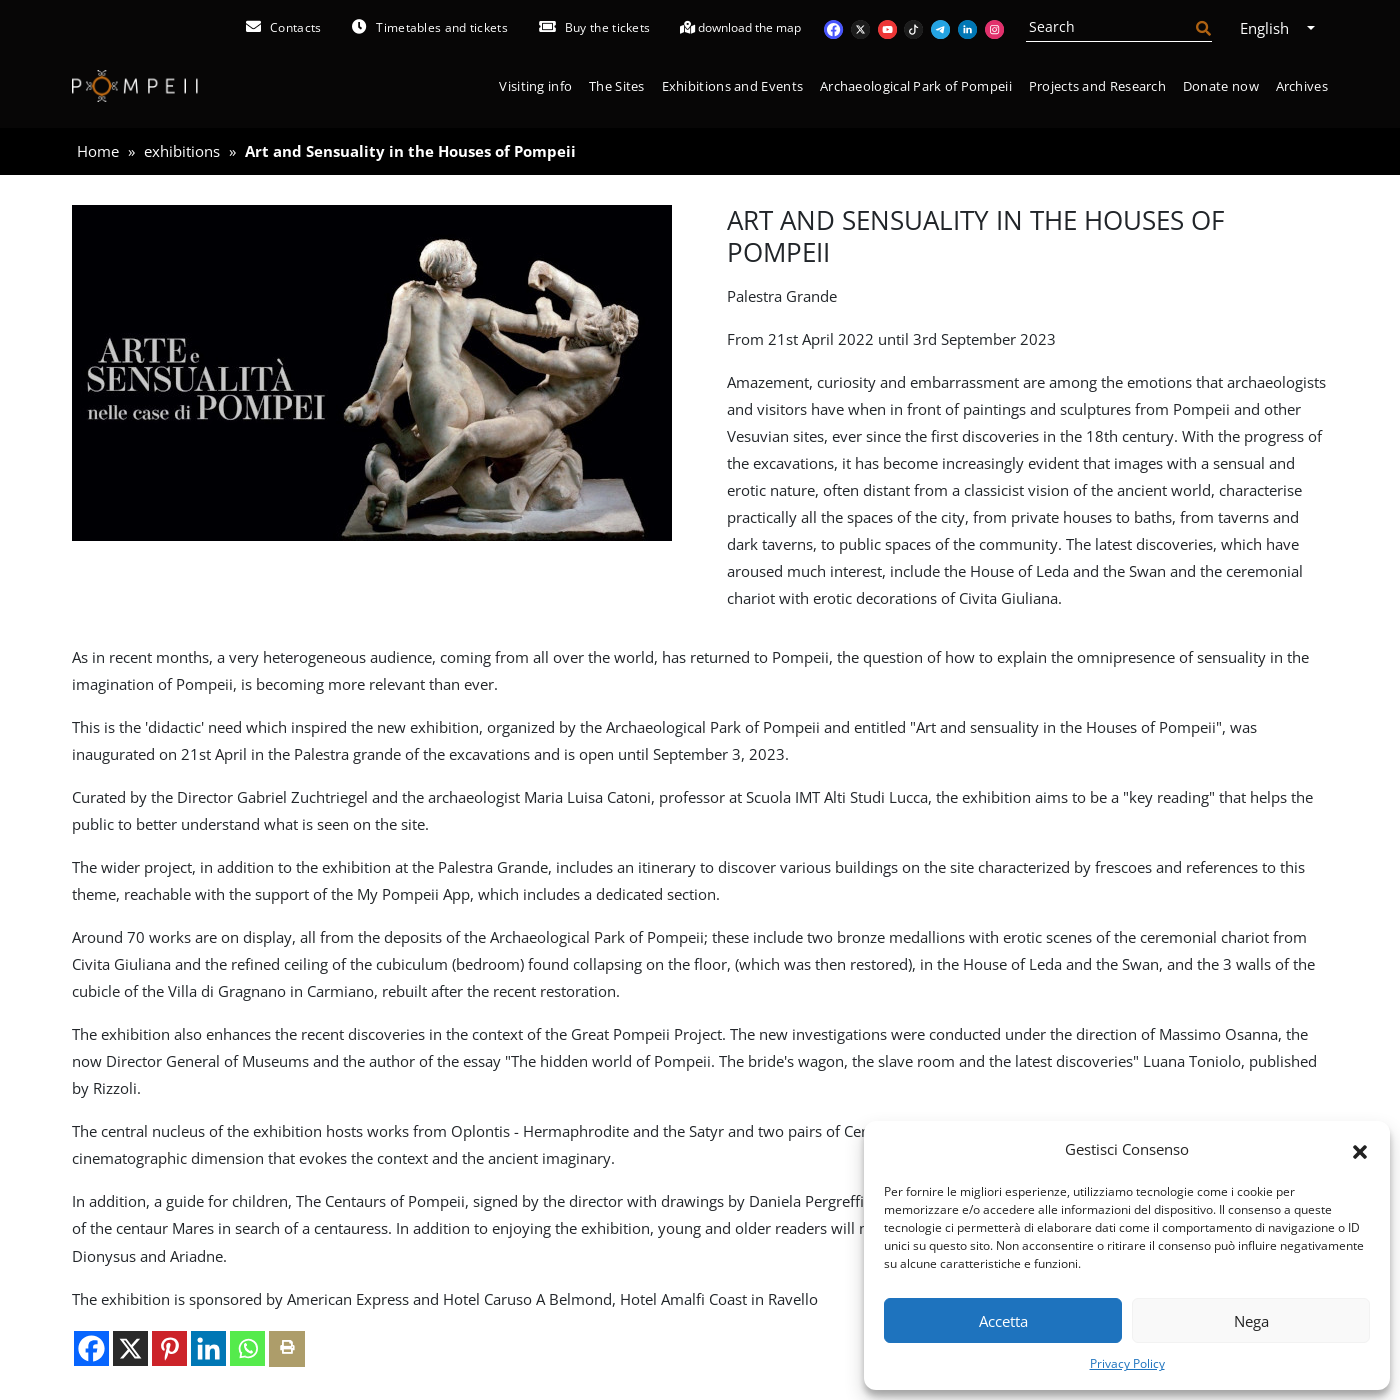

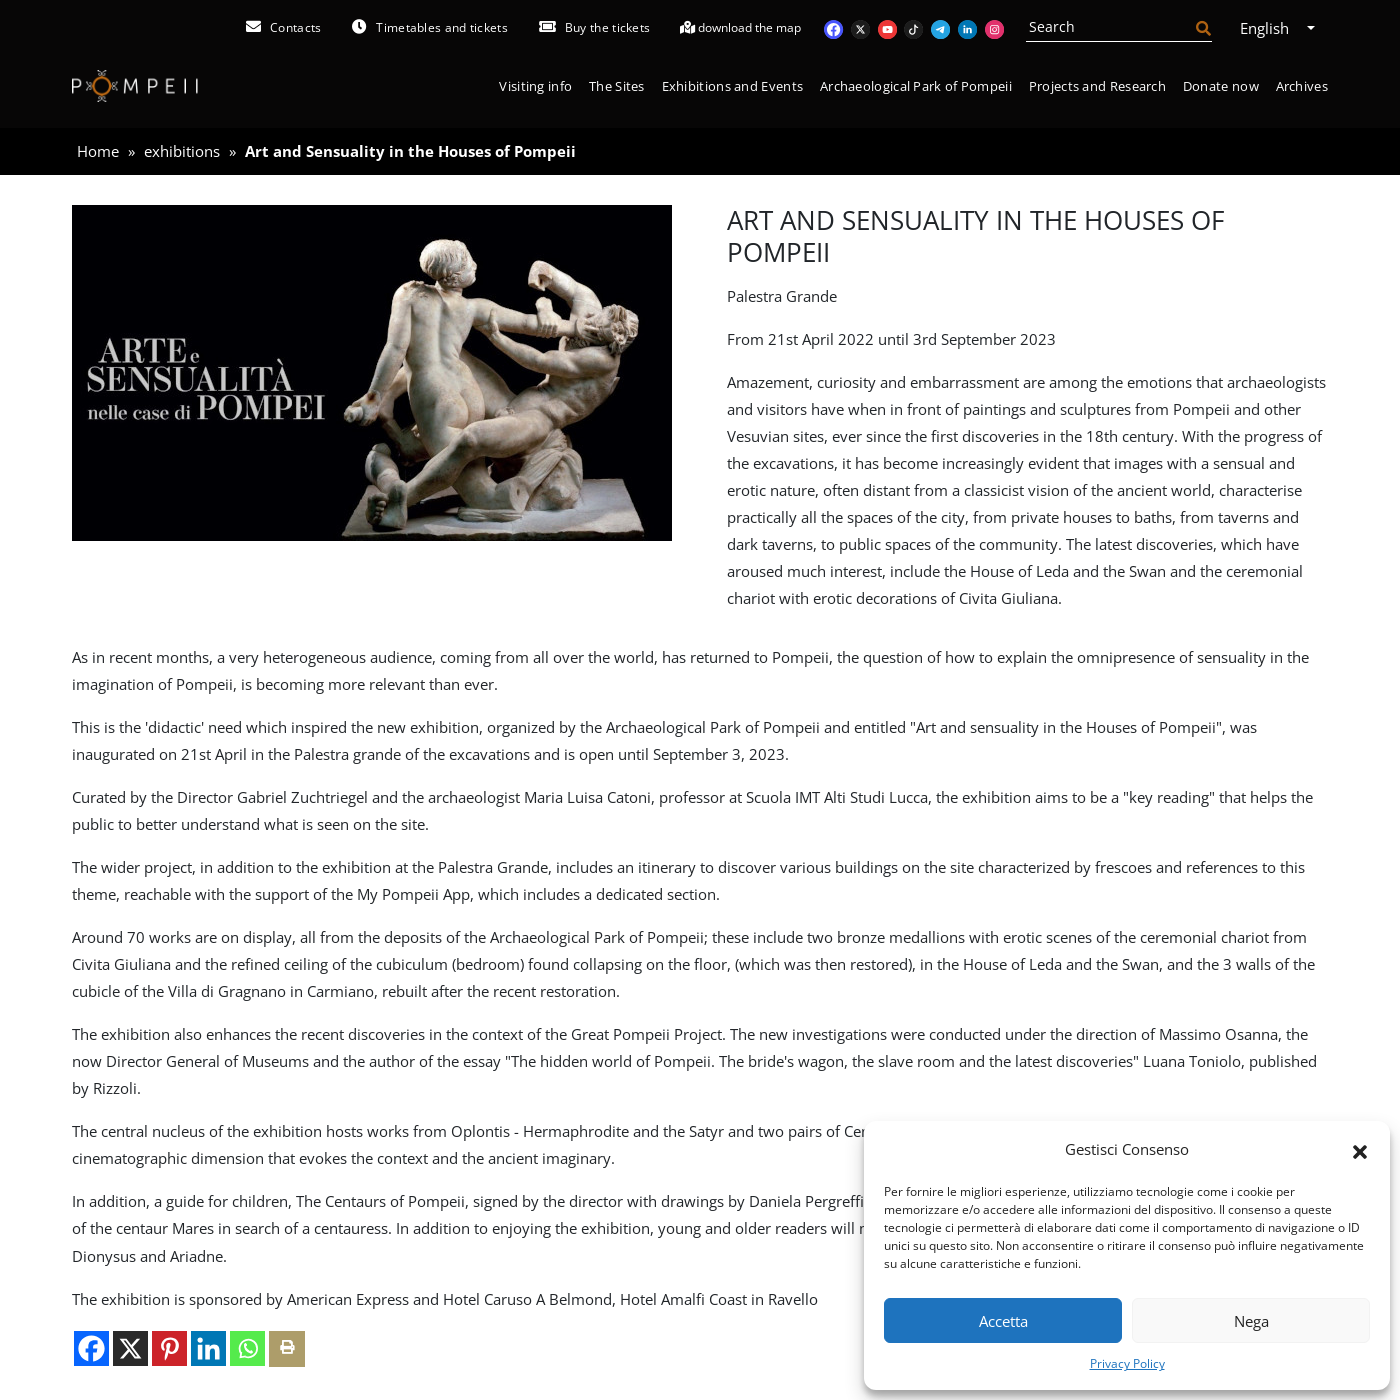